Navigates to JPL Space images page, clicks the full image button, and verifies the featured image is displayed

Starting URL: https://data-class-jpl-space.s3.amazonaws.com/JPL_Space/index.html

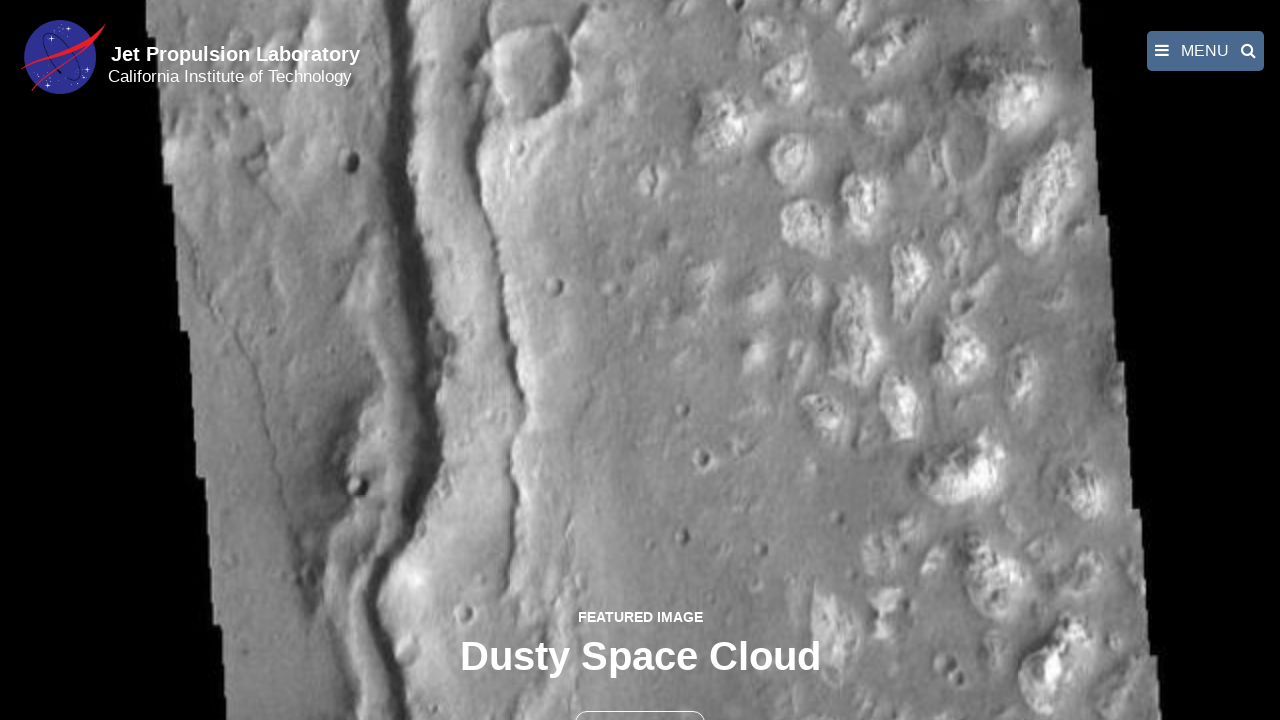

Navigated to JPL Space images page
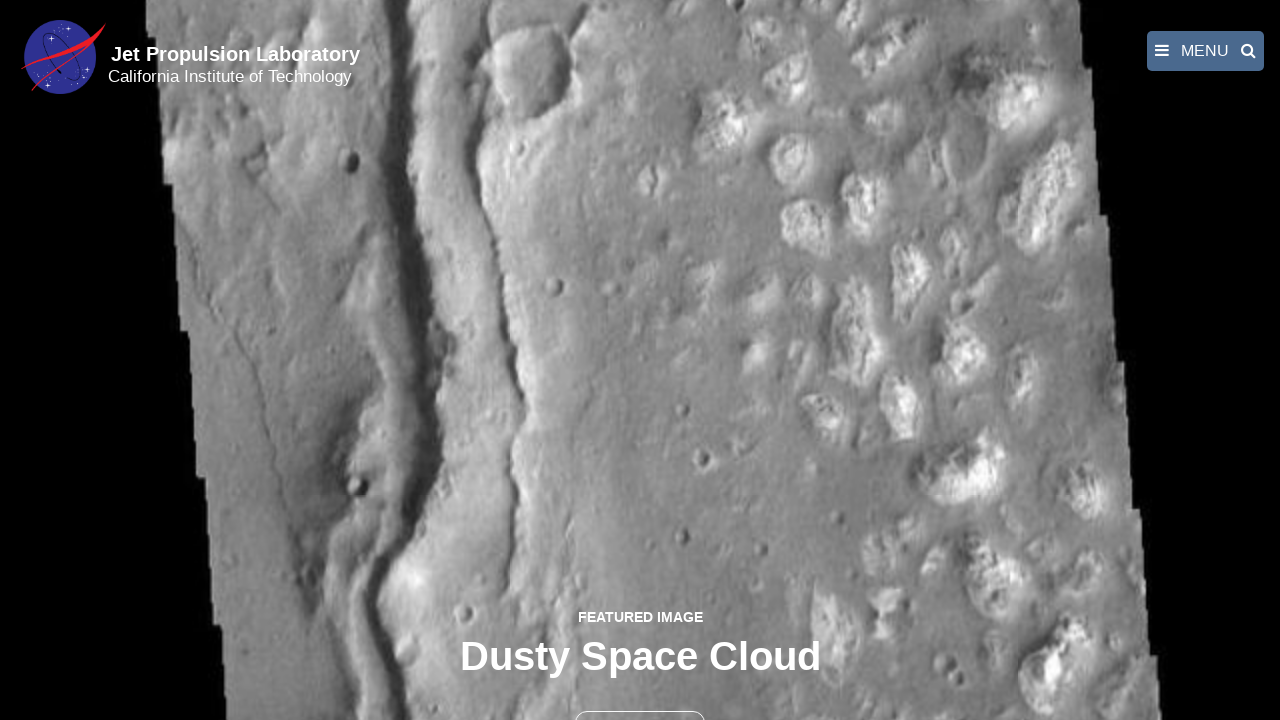

Clicked the full image button at (640, 699) on button >> nth=1
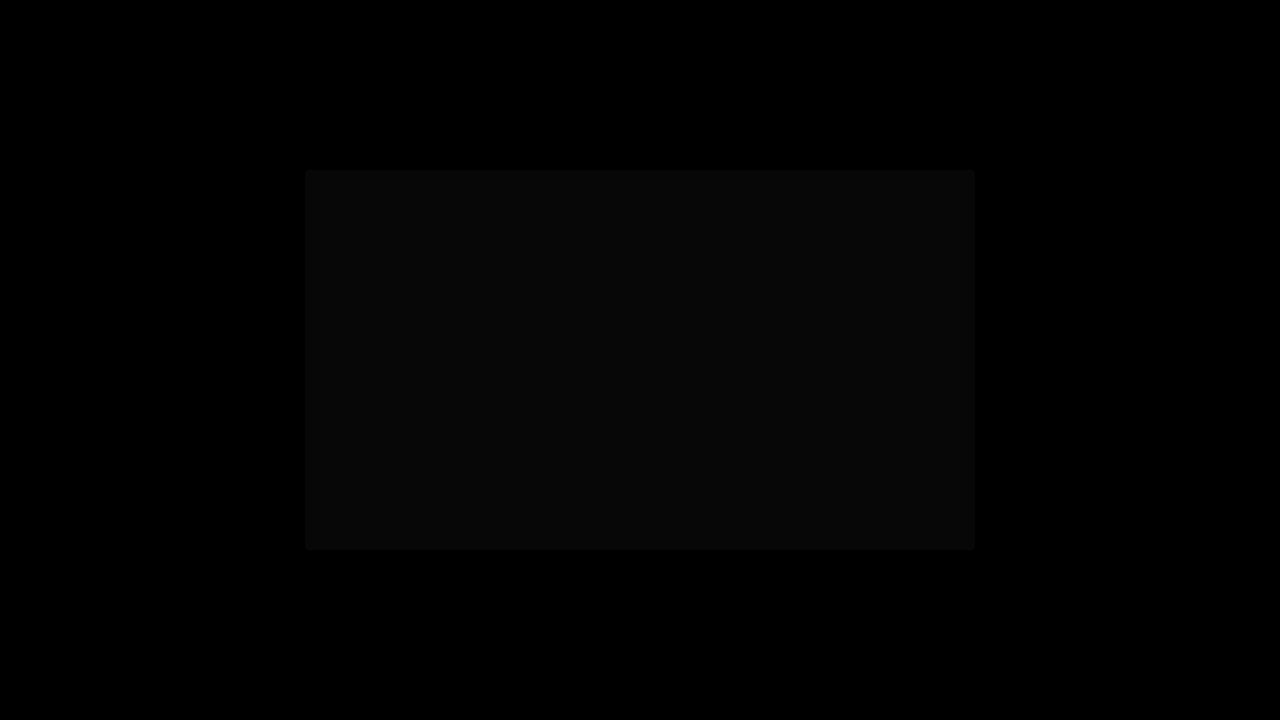

Featured image loaded and displayed
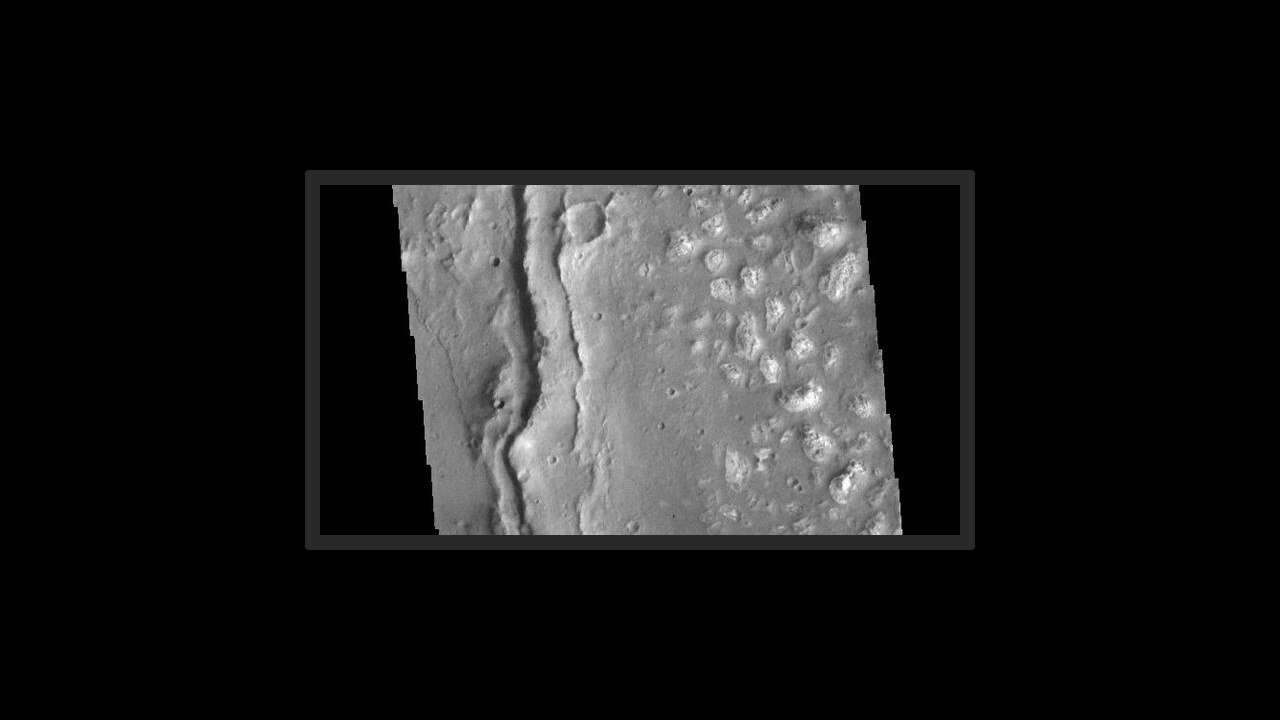

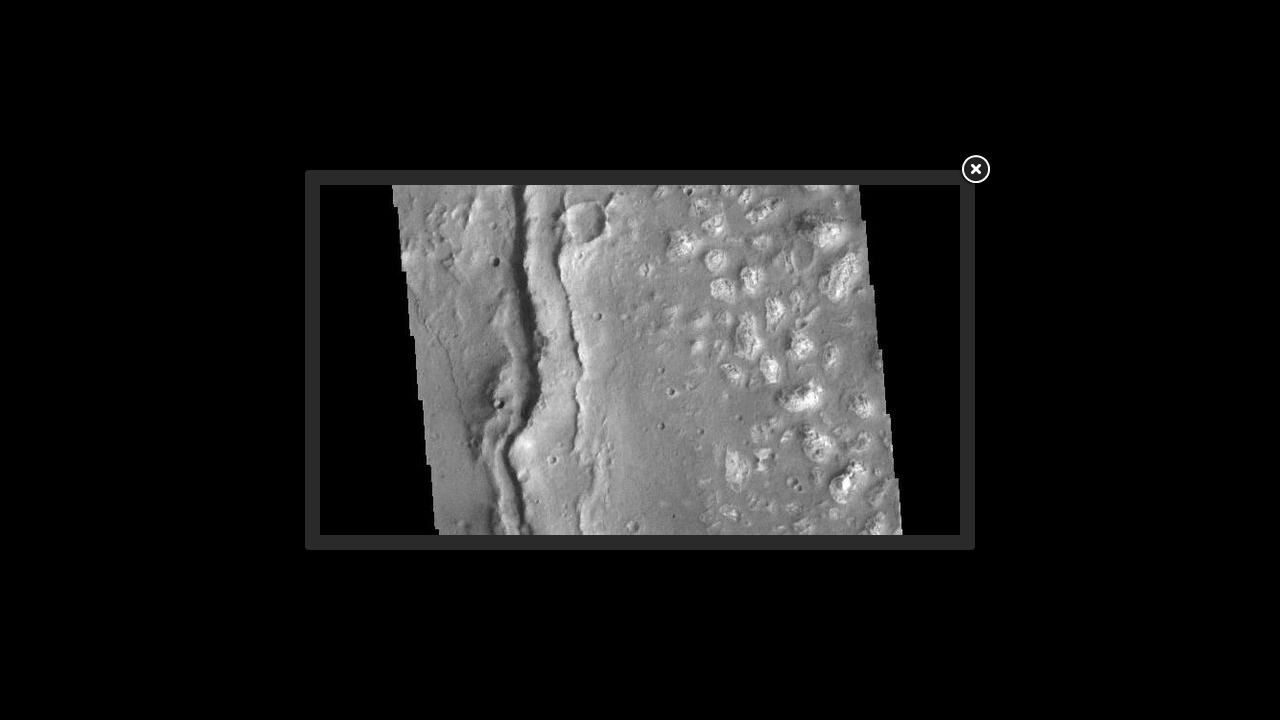